Tests that todo data persists after page reload

Starting URL: https://demo.playwright.dev/todomvc

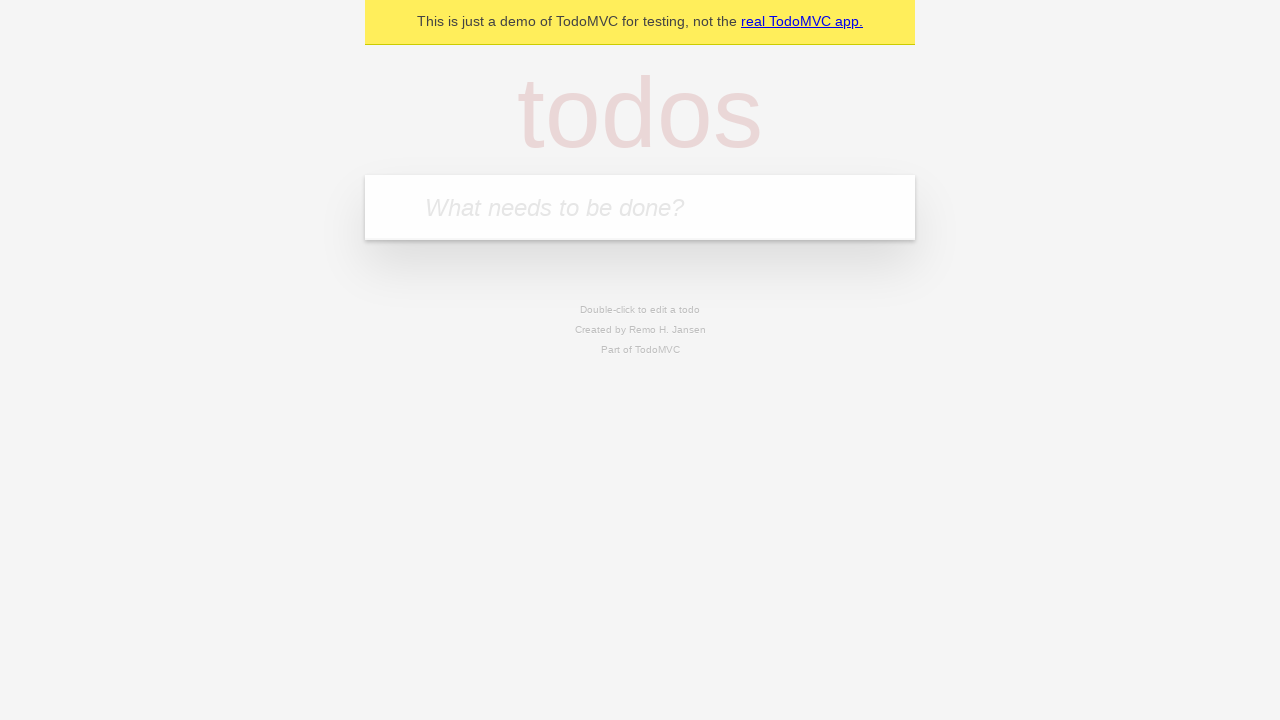

Filled todo input with 'buy some cheese' on internal:attr=[placeholder="What needs to be done?"i]
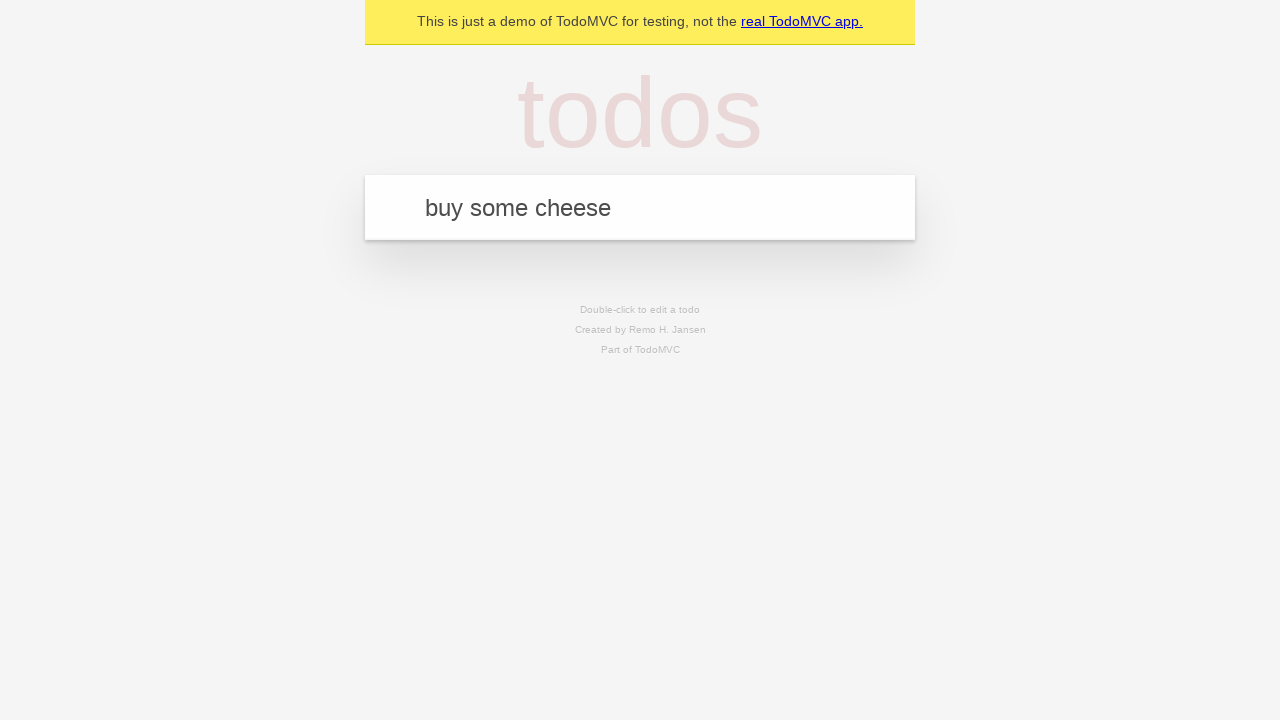

Pressed Enter to create first todo on internal:attr=[placeholder="What needs to be done?"i]
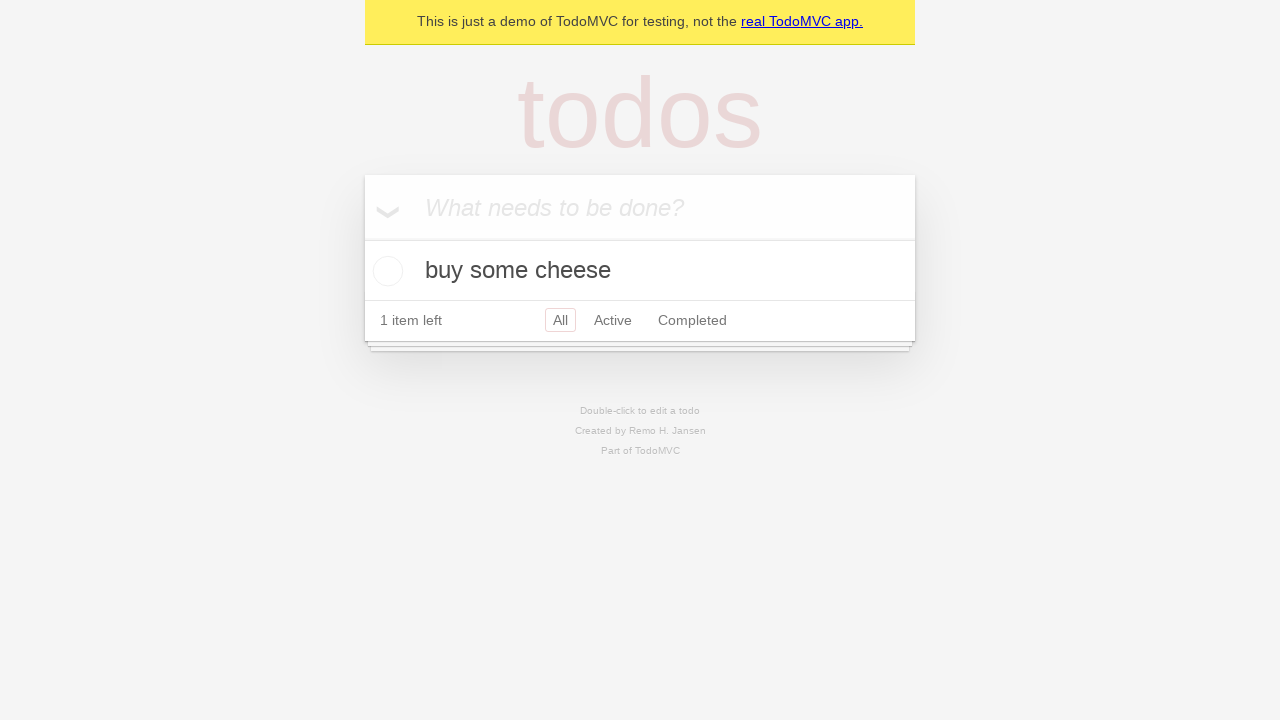

Filled todo input with 'feed the cat' on internal:attr=[placeholder="What needs to be done?"i]
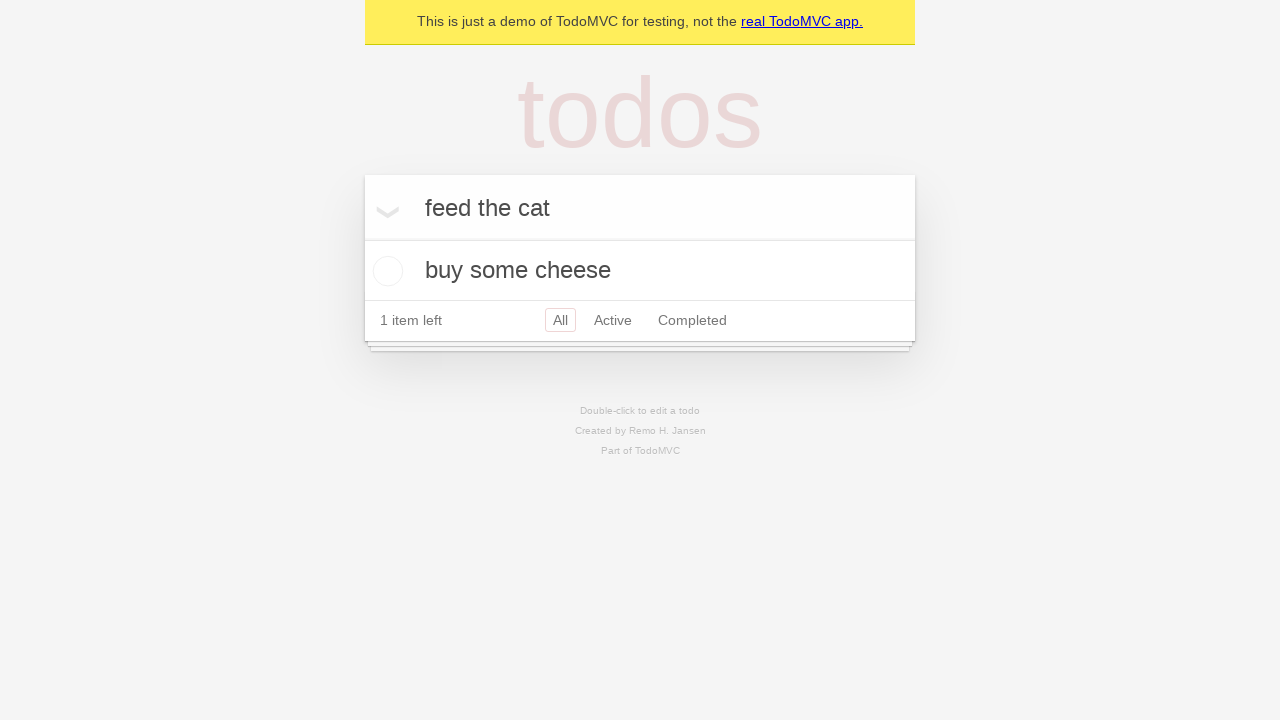

Pressed Enter to create second todo on internal:attr=[placeholder="What needs to be done?"i]
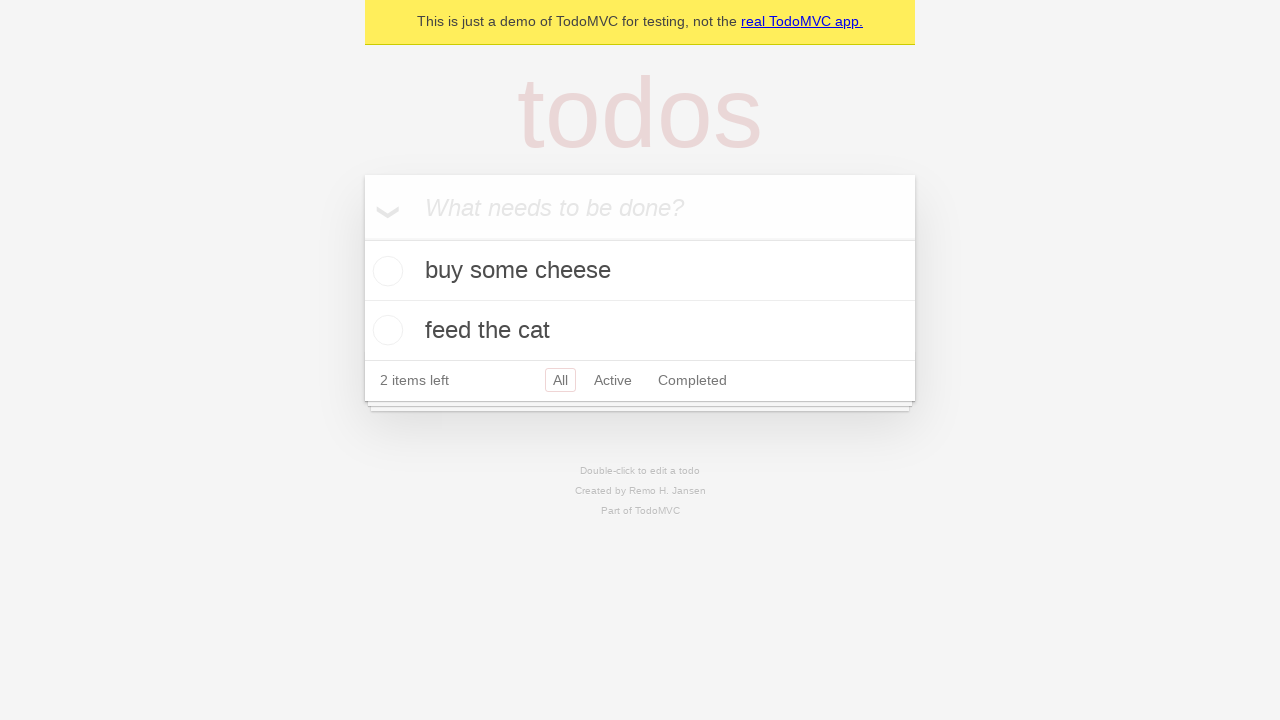

Checked first todo as complete at (385, 271) on internal:testid=[data-testid="todo-item"s] >> nth=0 >> internal:role=checkbox
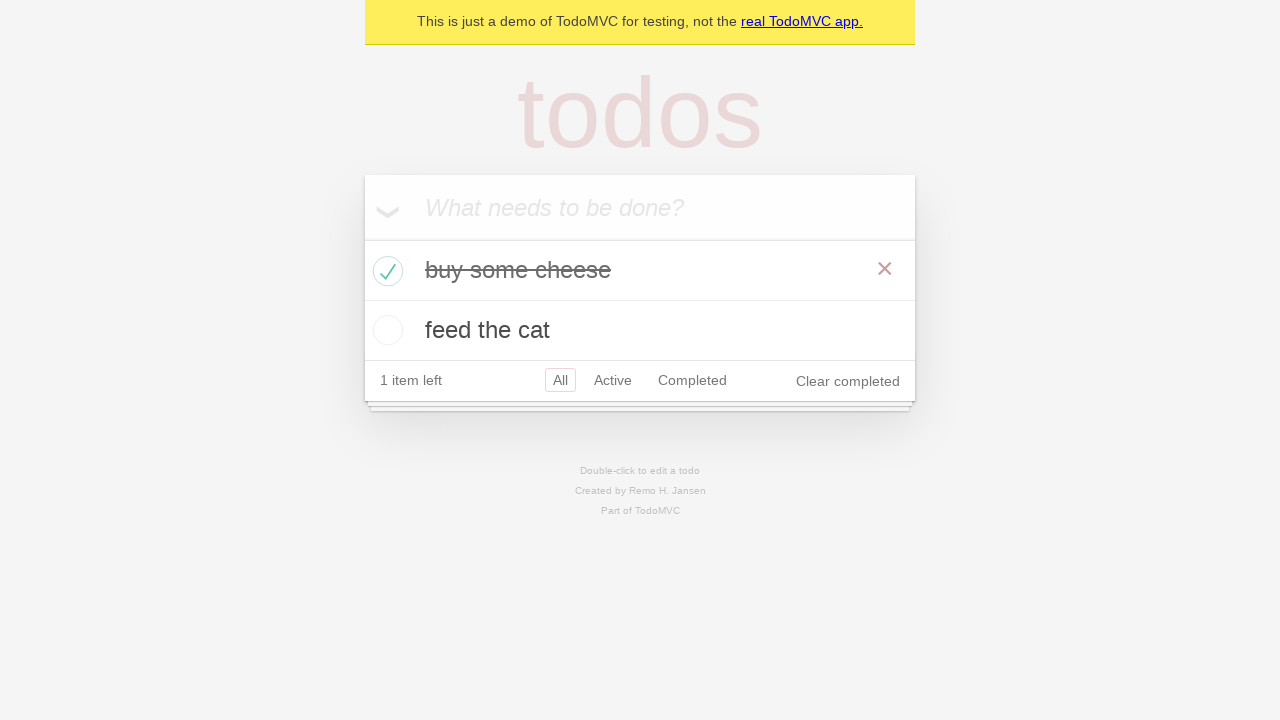

Reloaded the page
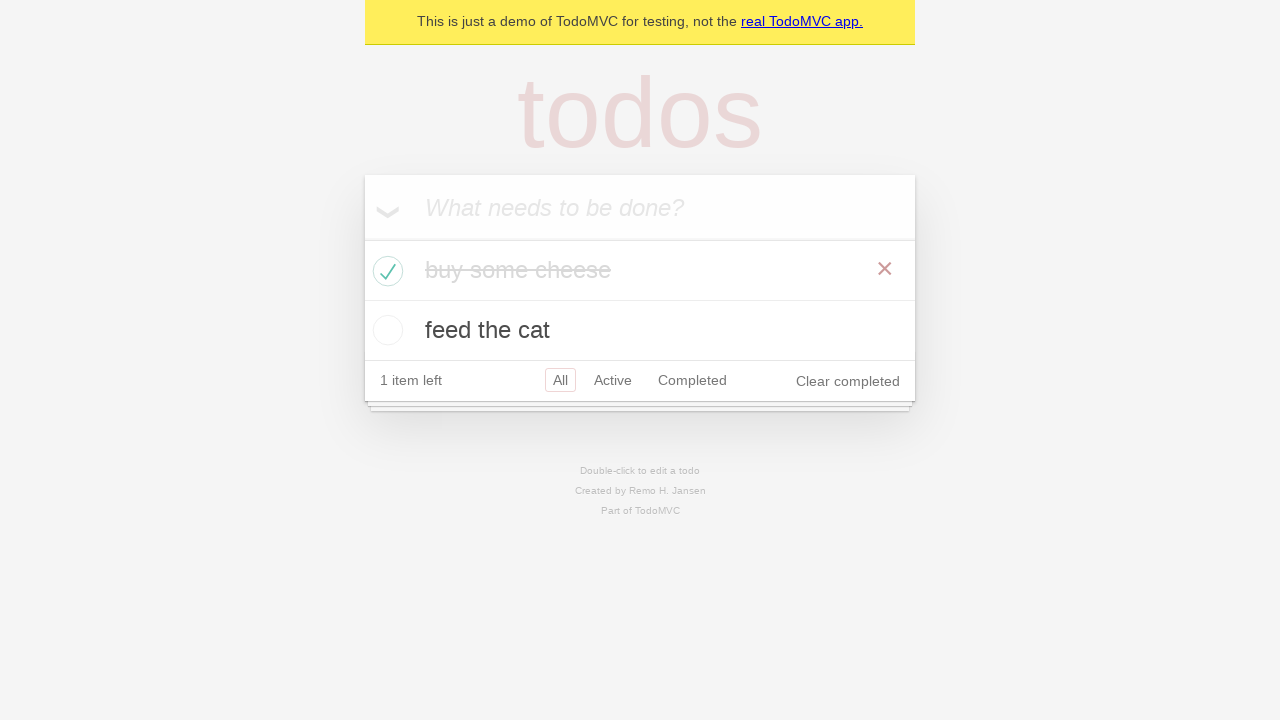

Waited for todo items to reappear after page reload
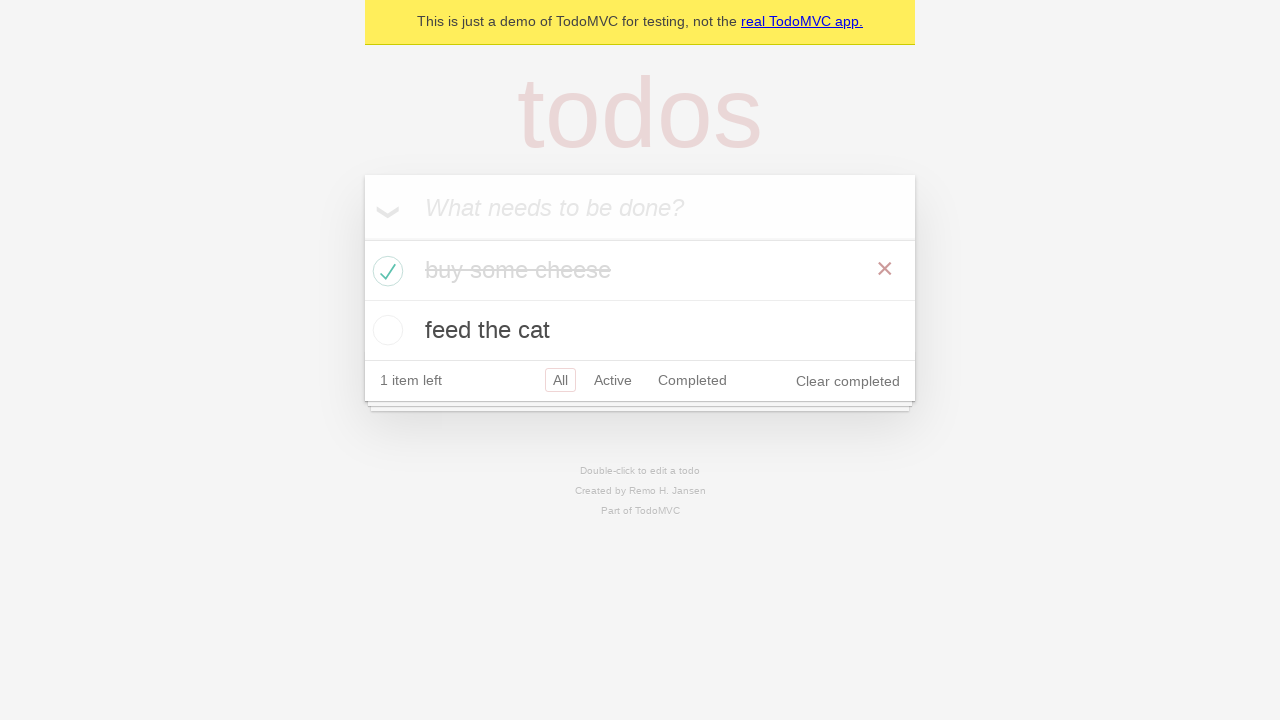

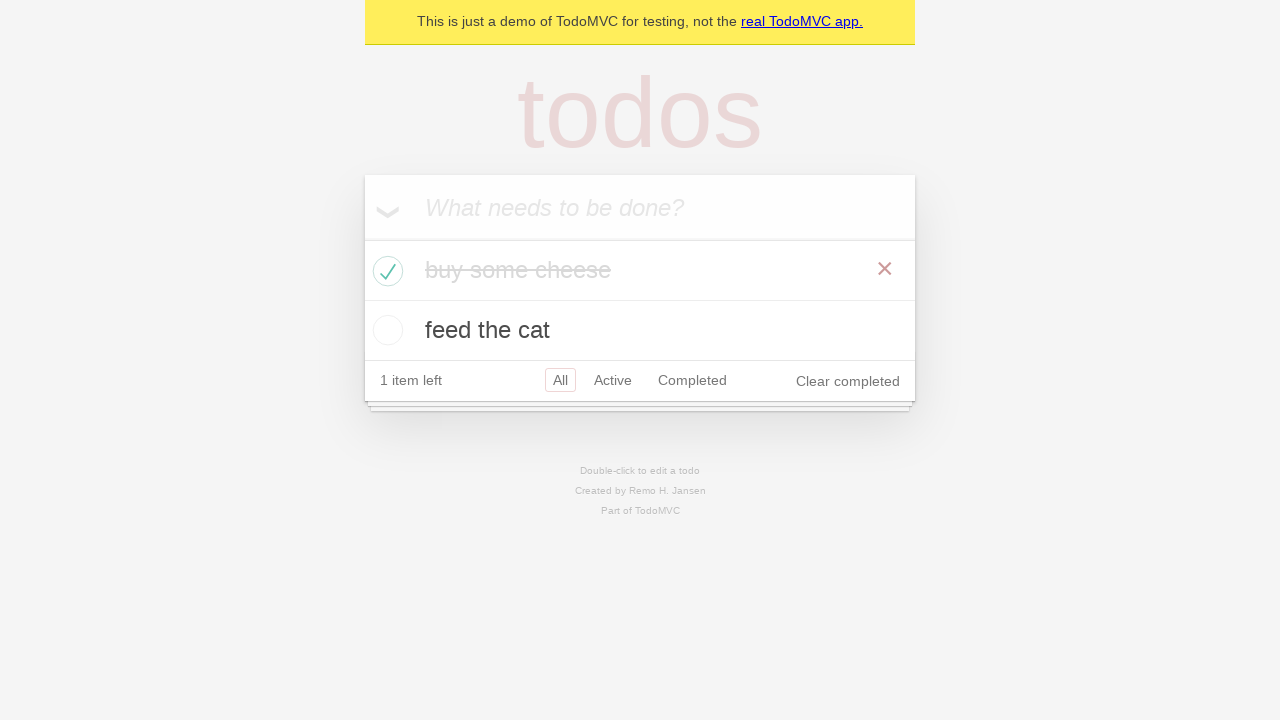